Scrolls through a reading/article listing page and clicks on a specific article title when found

Starting URL: https://www.imooc.com/read

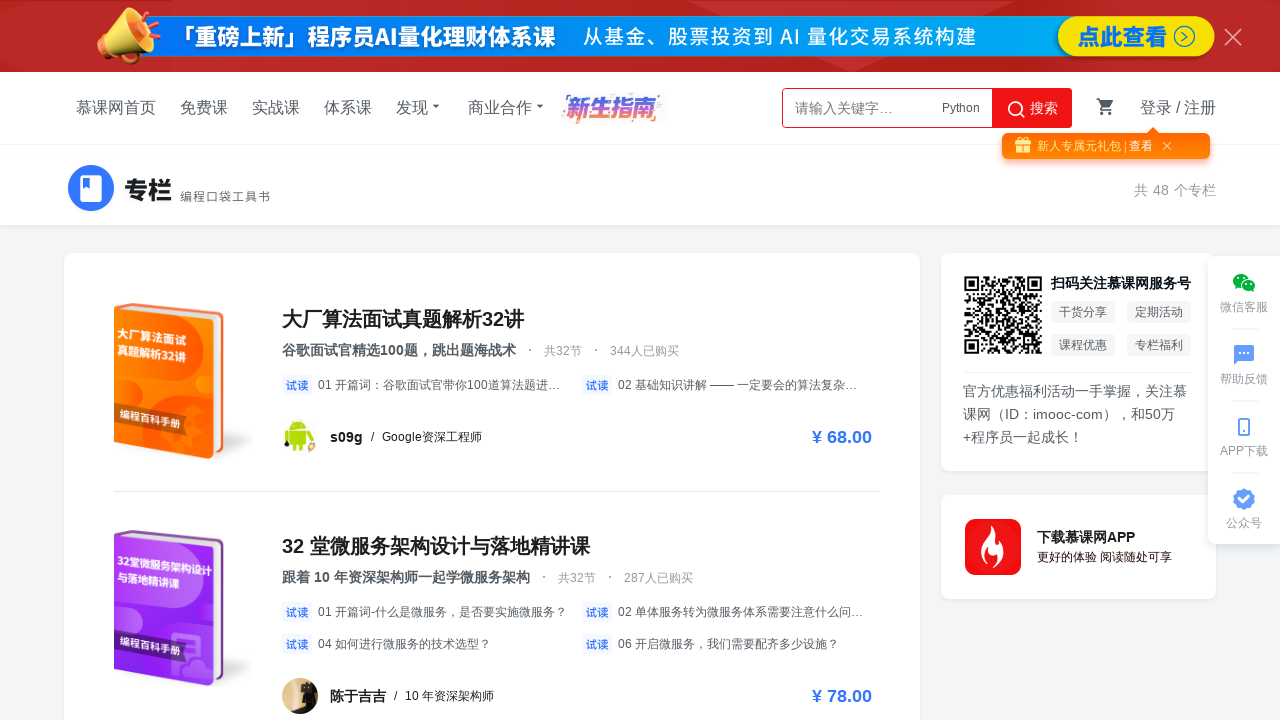

Retrieved all title elements from the page
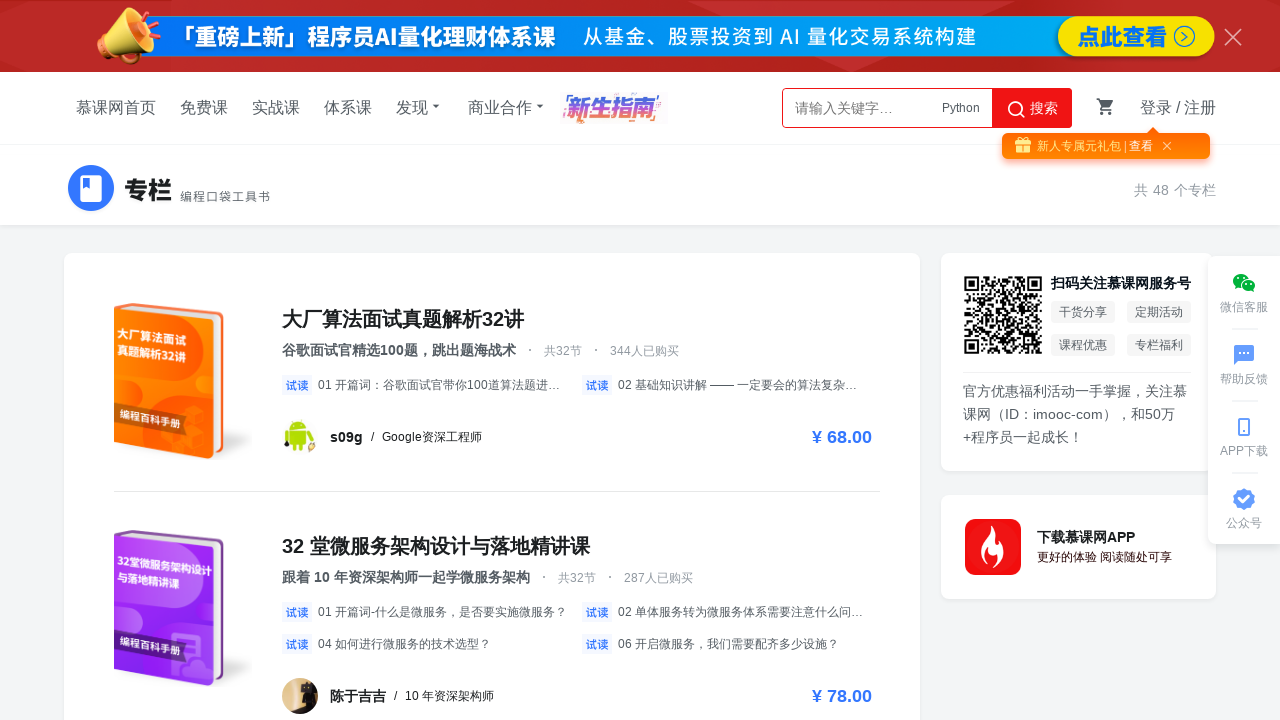

Scrolled down the page to load more articles
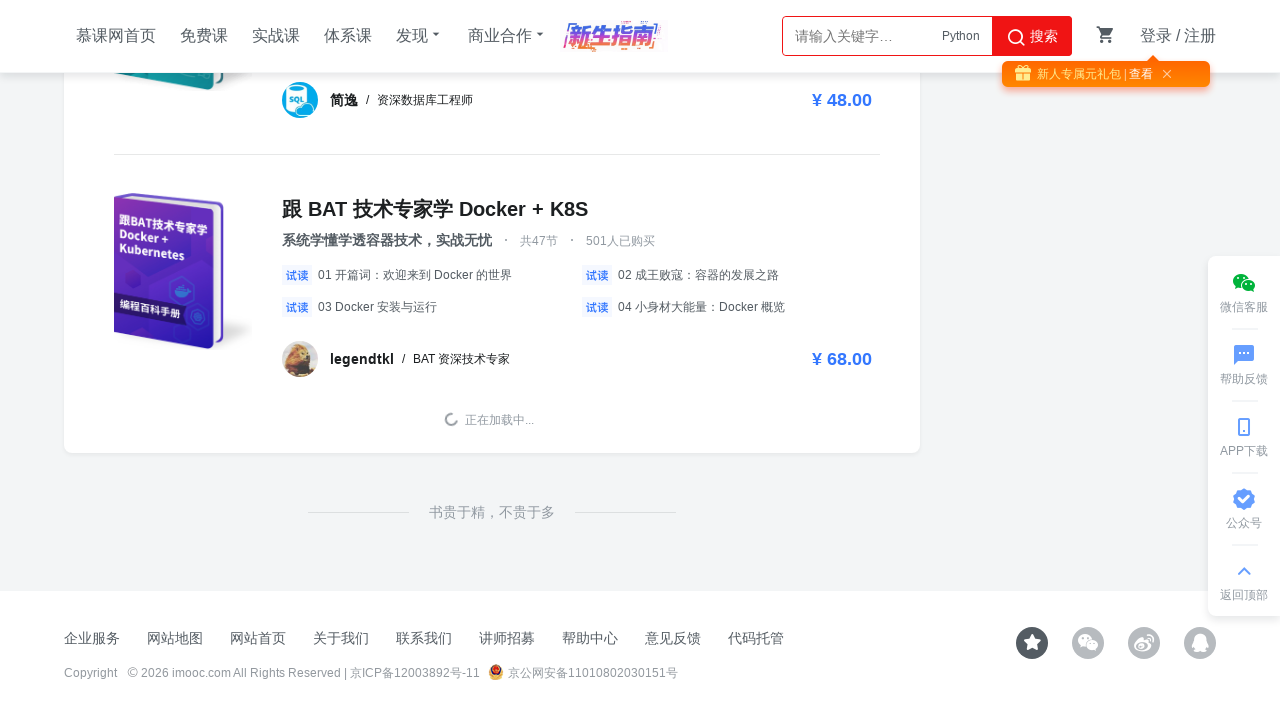

Waited 1 second for page to settle after scrolling
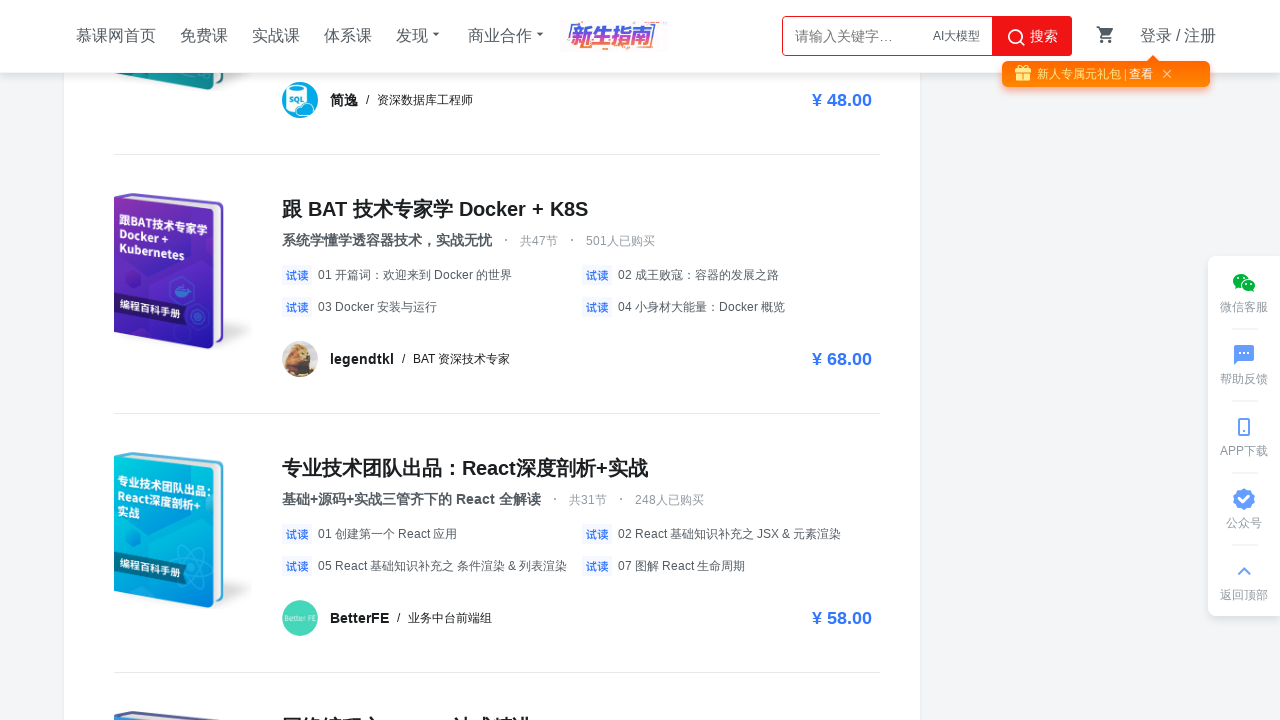

Retrieved all title elements from the page
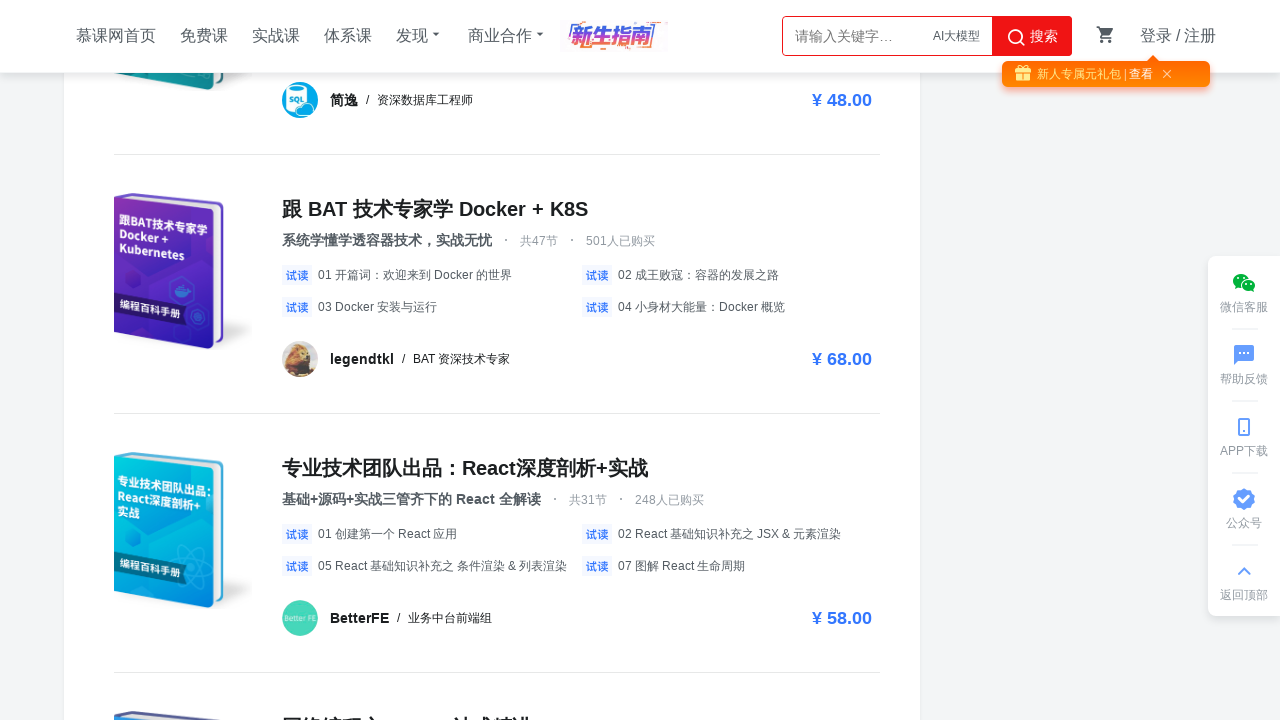

Scrolled down the page to load more articles
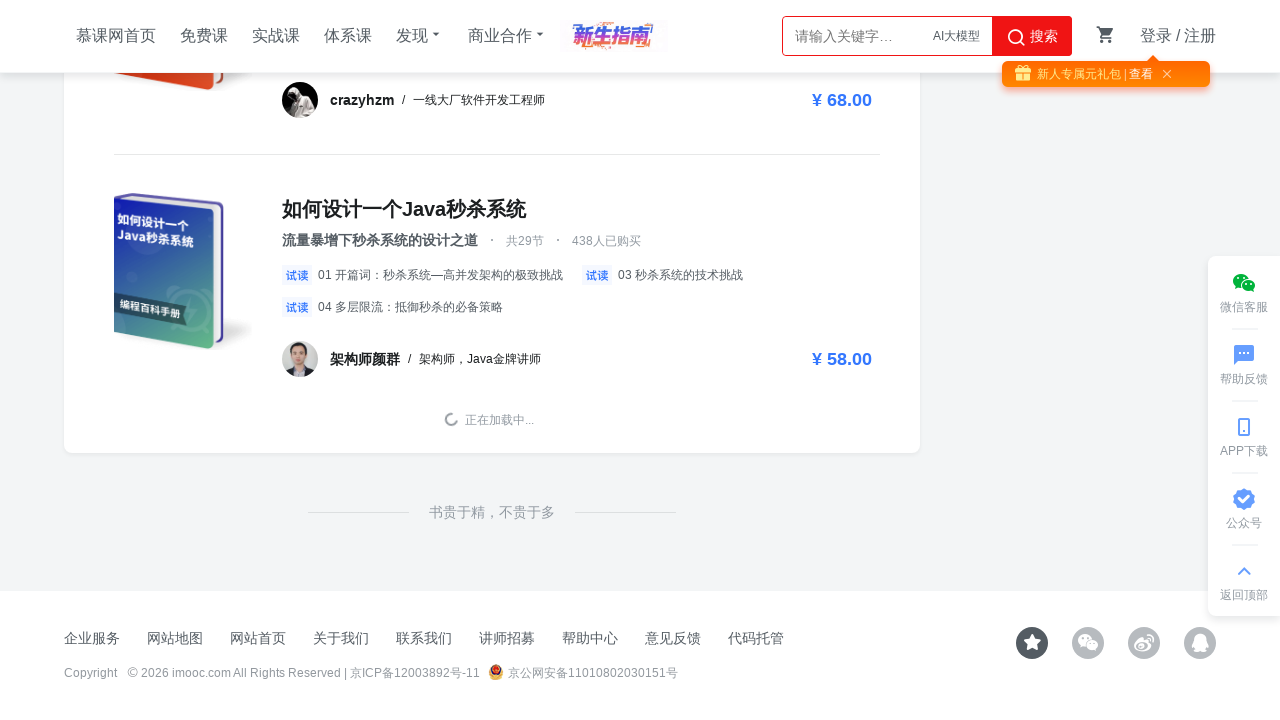

Waited 1 second for page to settle after scrolling
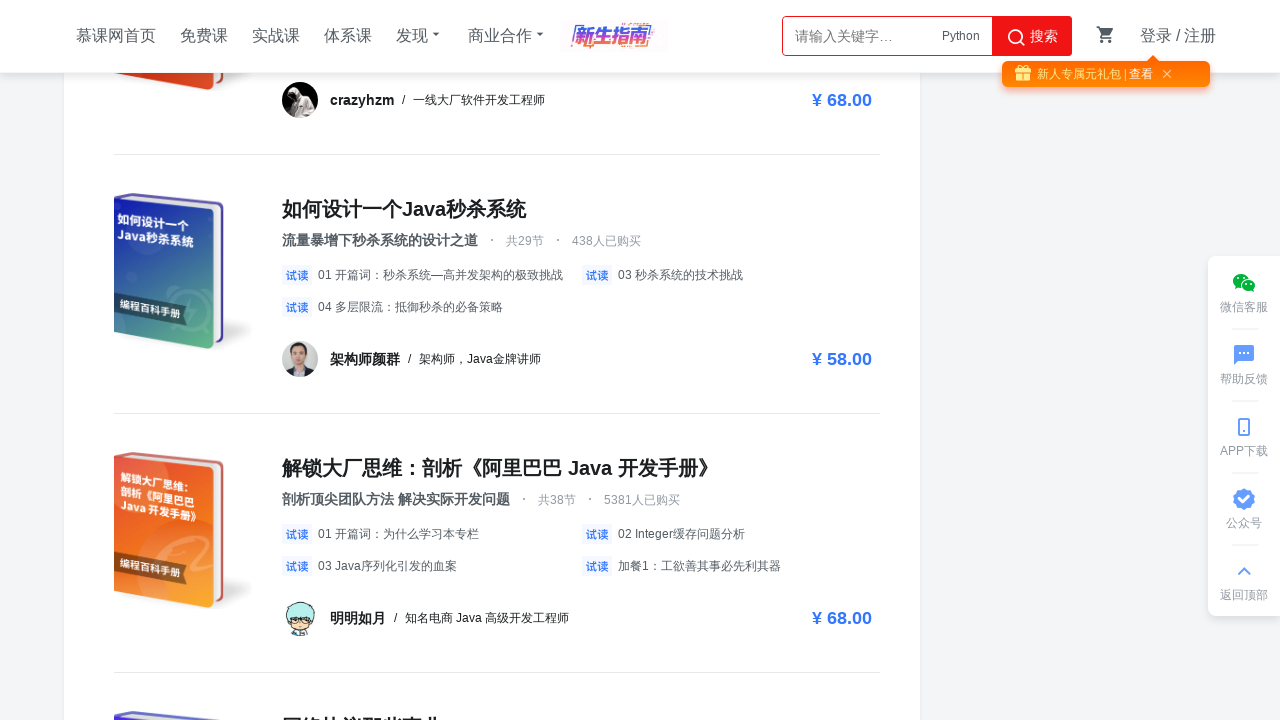

Retrieved all title elements from the page
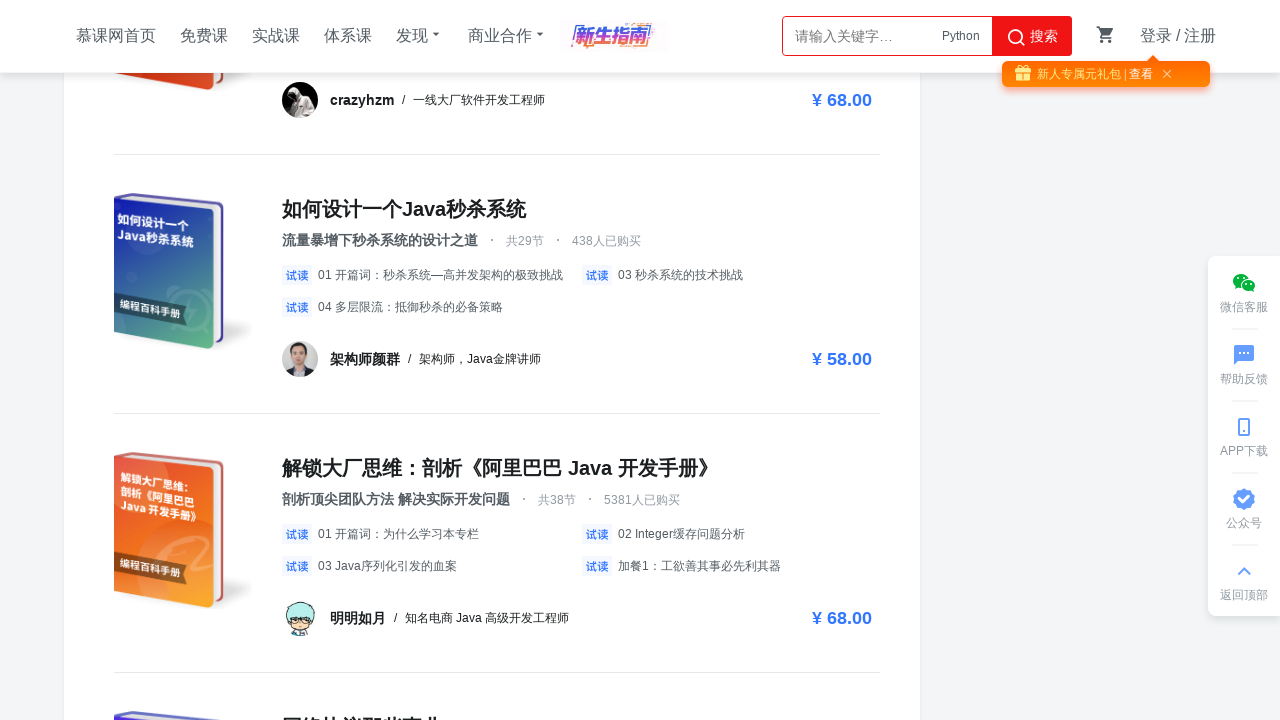

Scrolled down the page to load more articles
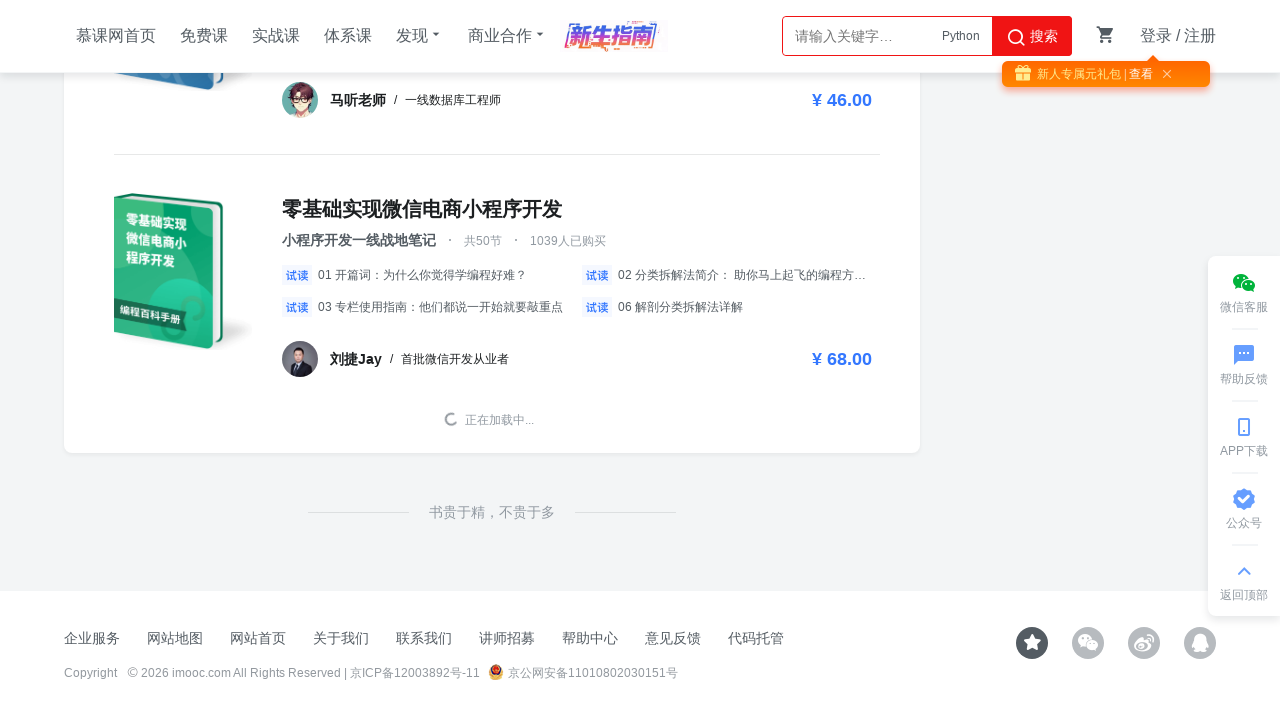

Waited 1 second for page to settle after scrolling
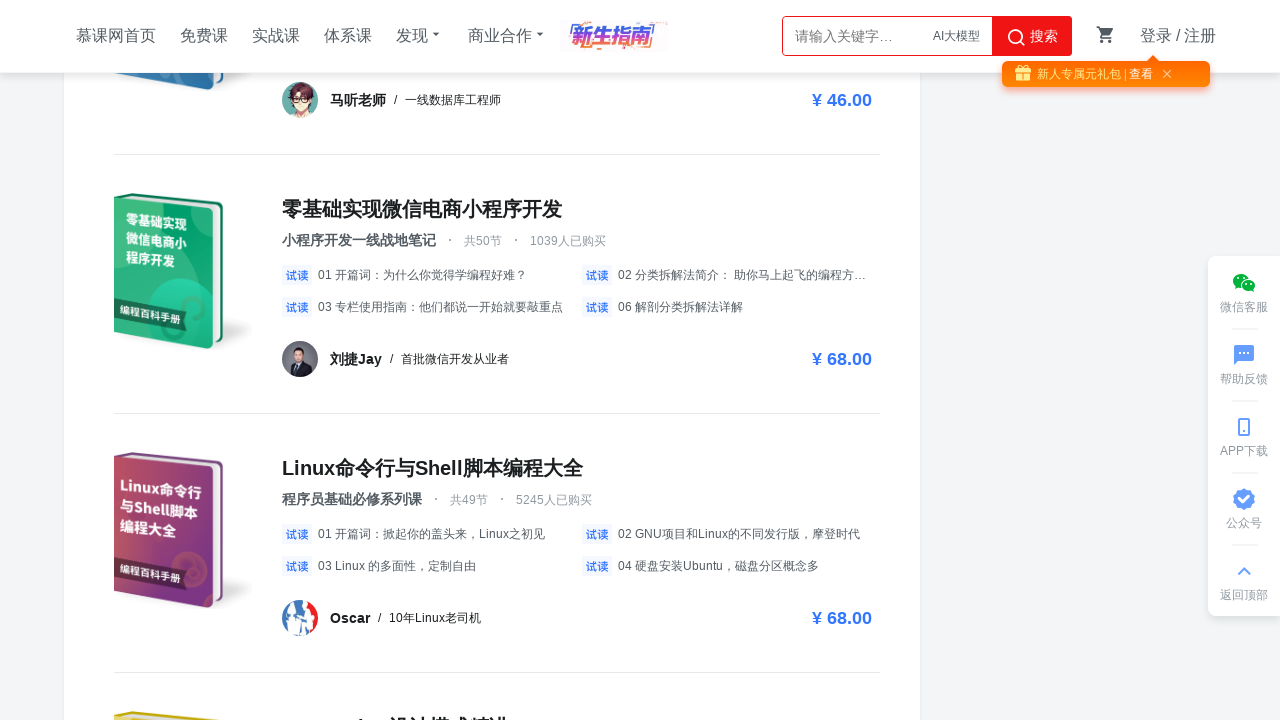

Retrieved all title elements from the page
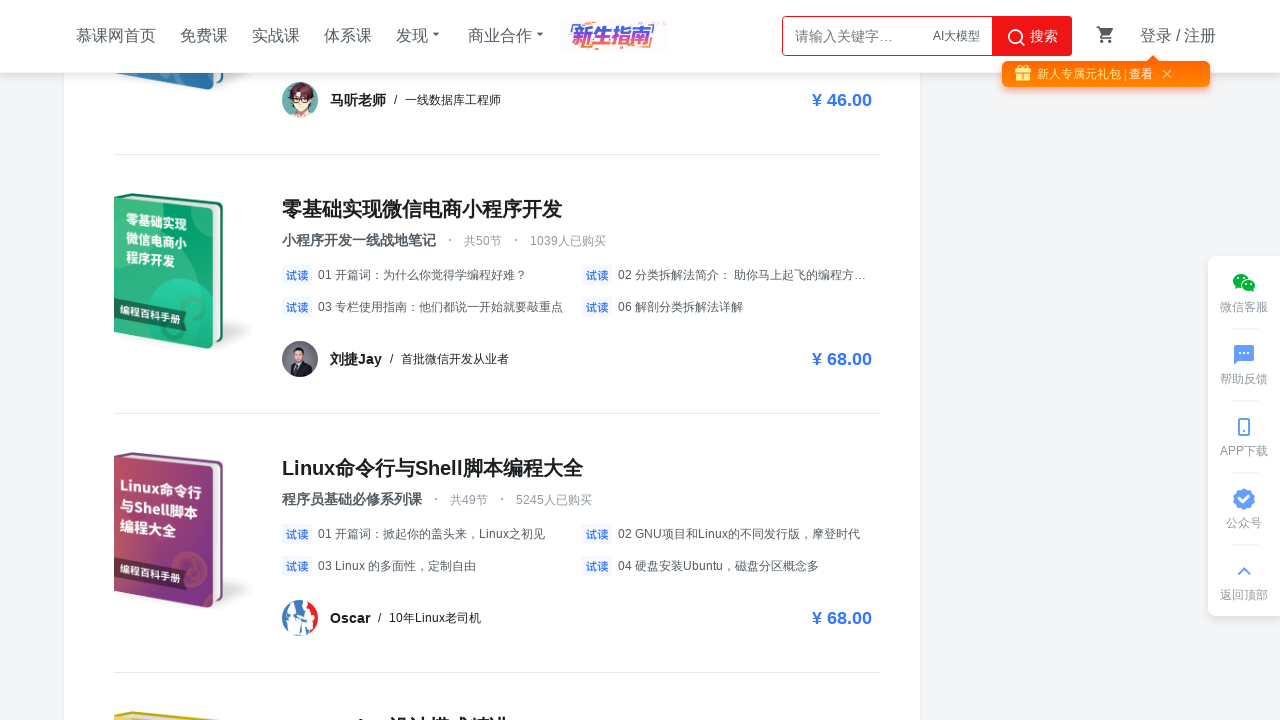

Clicked on target article: 从 0 开始学爬虫 at (581, 360) on .title >> nth=44
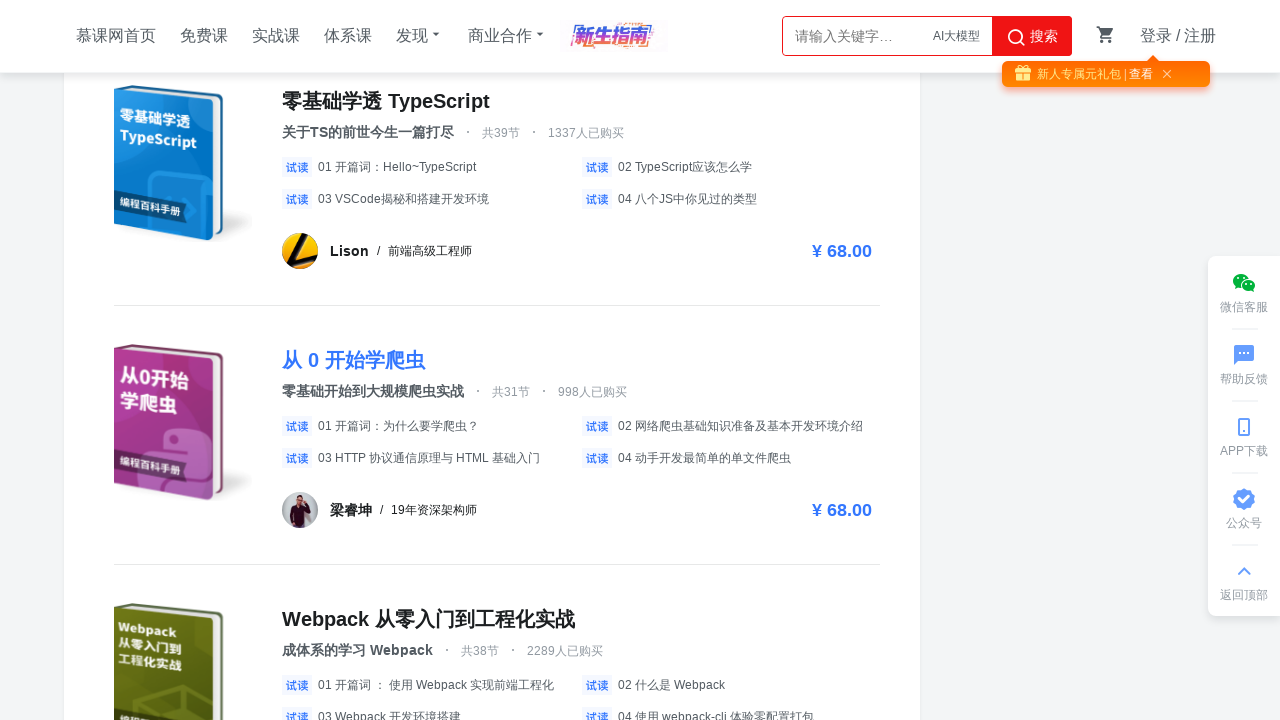

Waited for article page to load completely
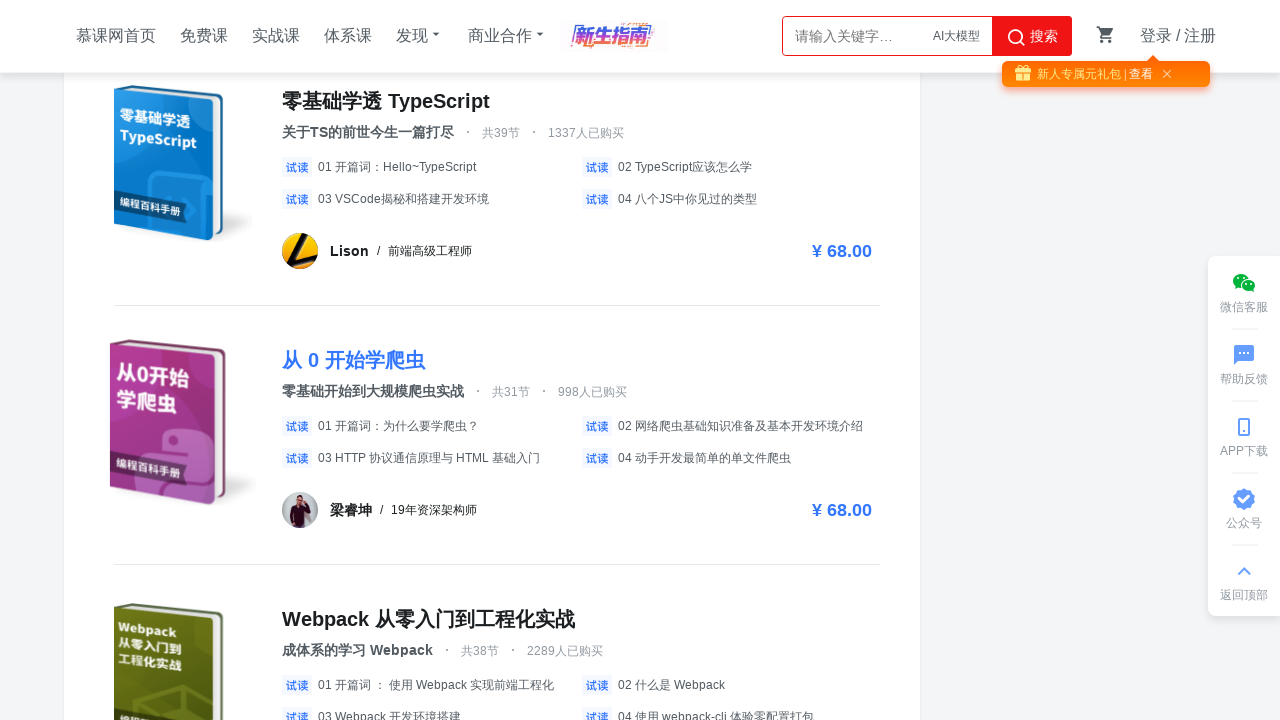

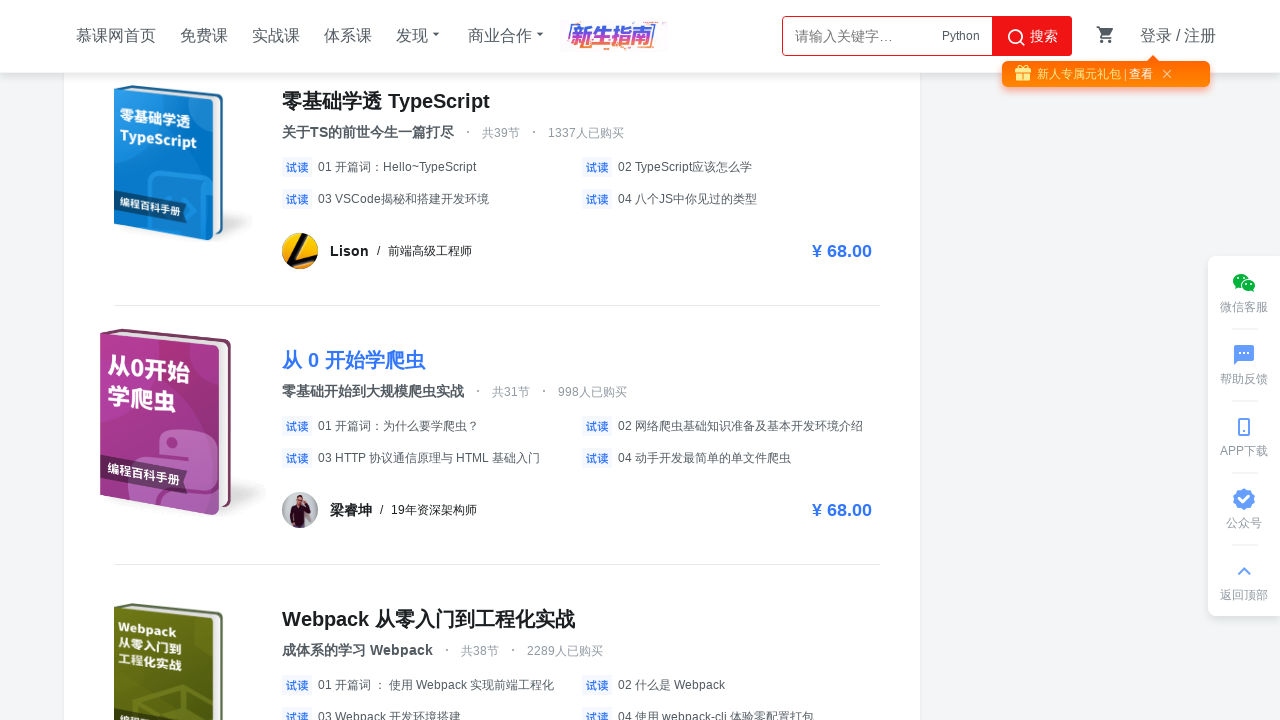